Navigates to a produce offers page, sorts the table by clicking the first column header, and finds the price of items containing "Beans"

Starting URL: https://rahulshettyacademy.com/seleniumPractise/#/offers

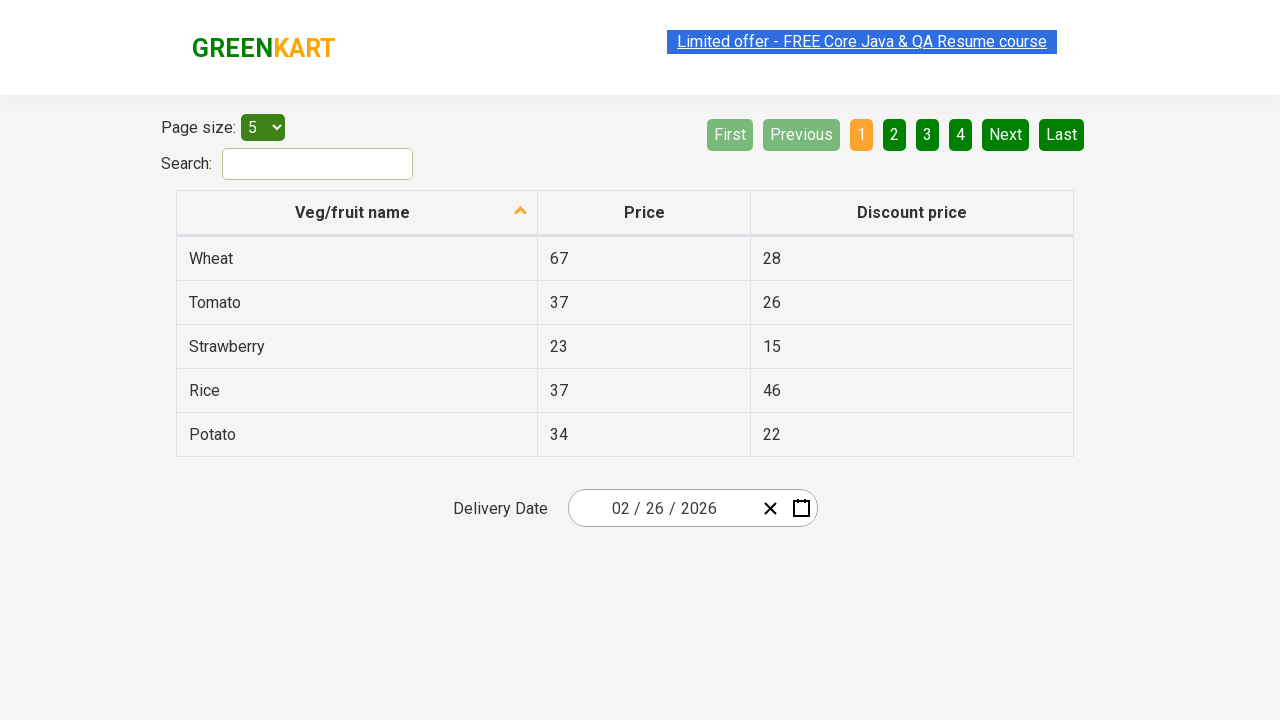

Clicked first column header to sort the table at (357, 213) on xpath=//tr/th[1]
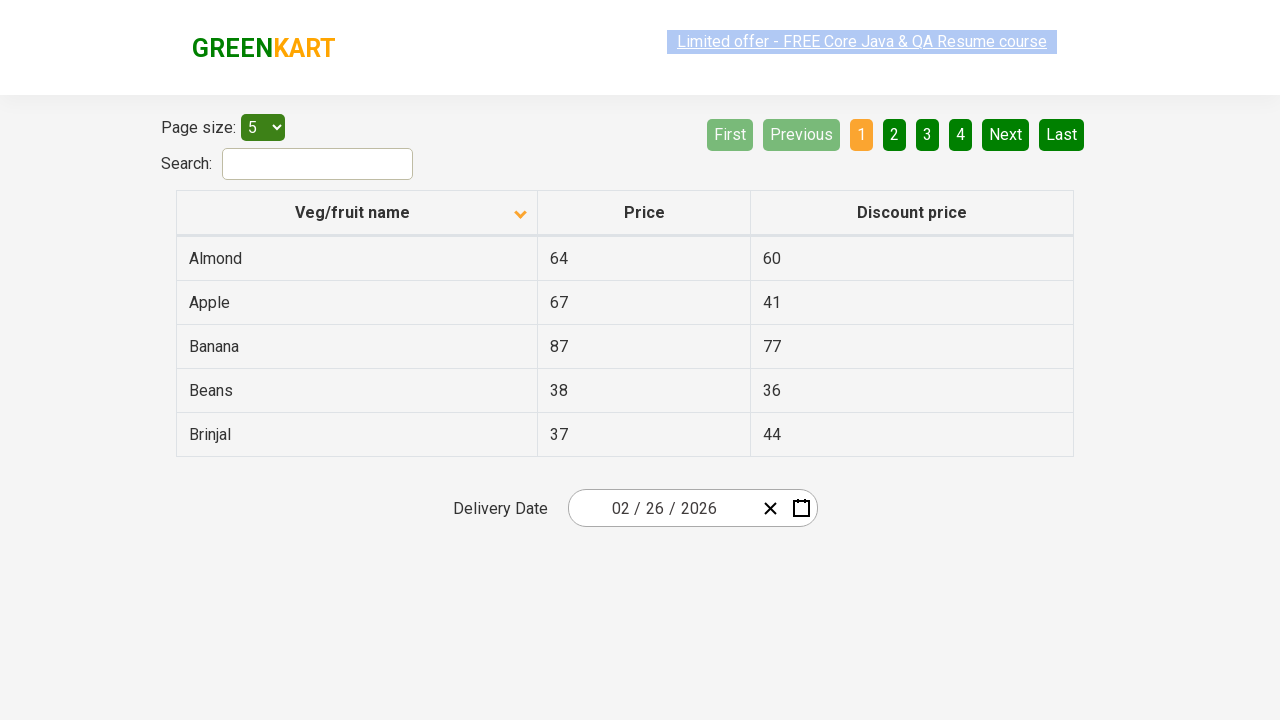

Waited for table to be sorted
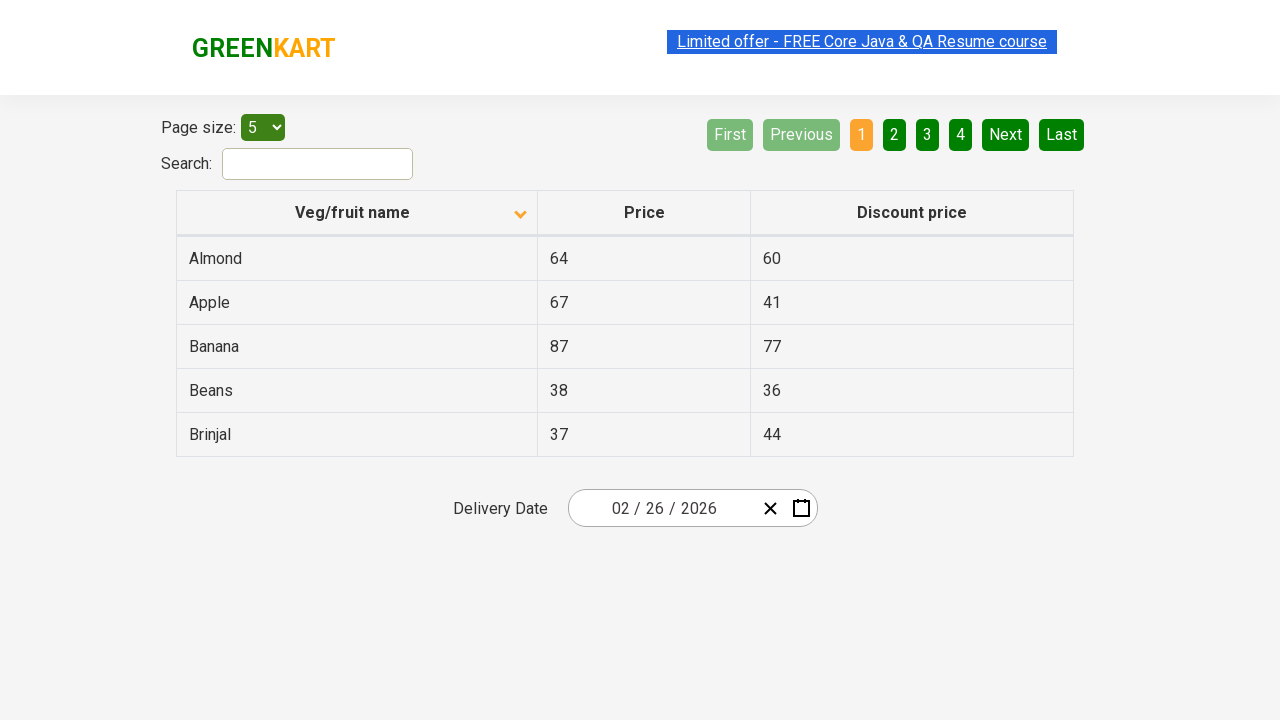

Retrieved all first column cells from the table
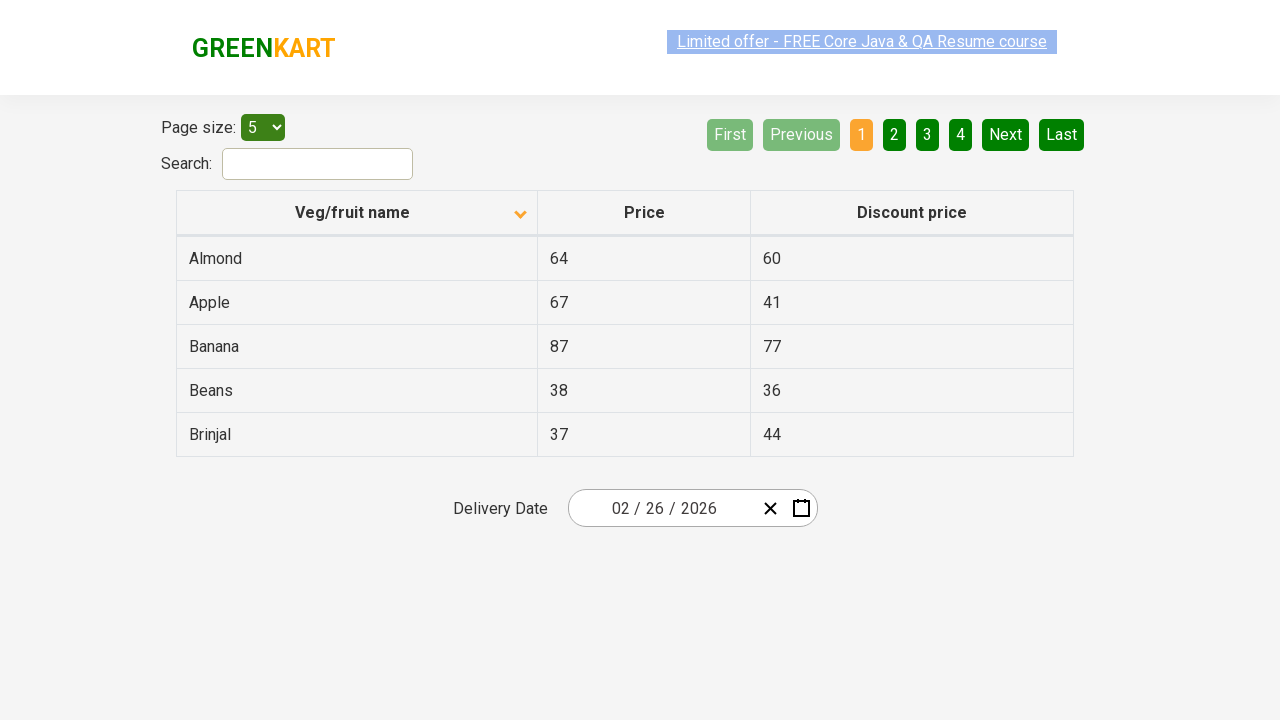

Found Beans item: Beans with price: 38
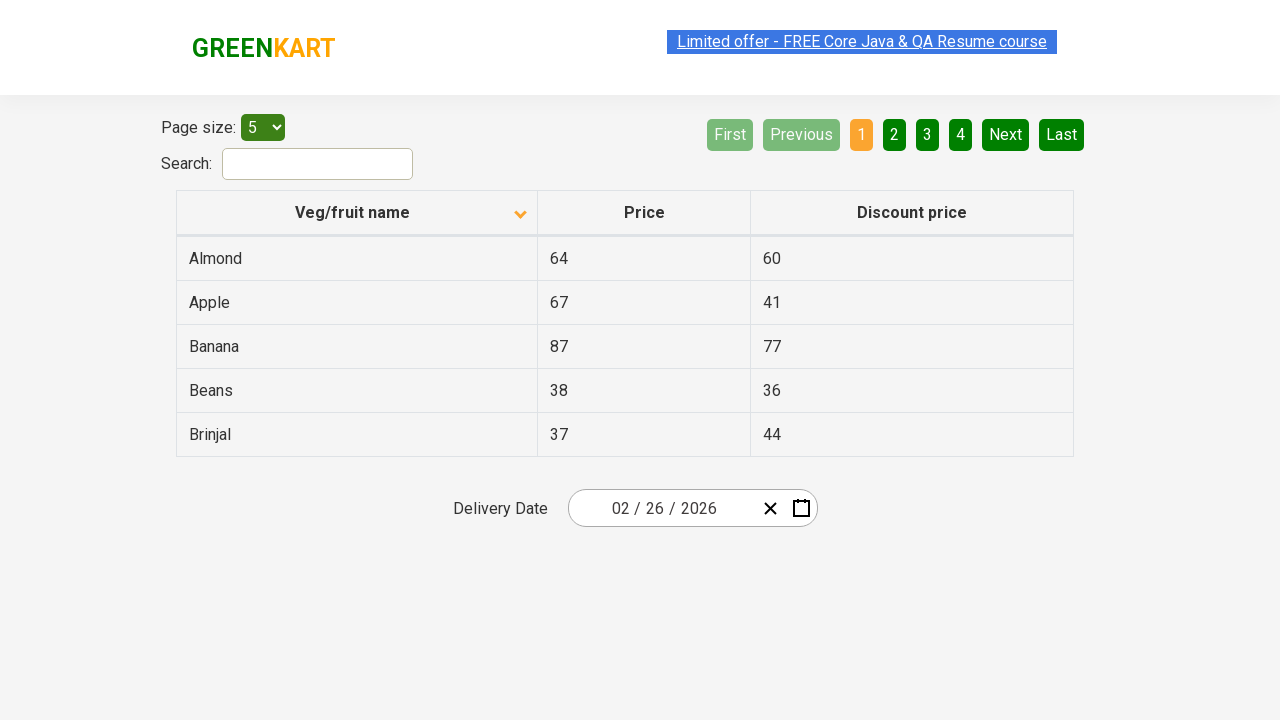

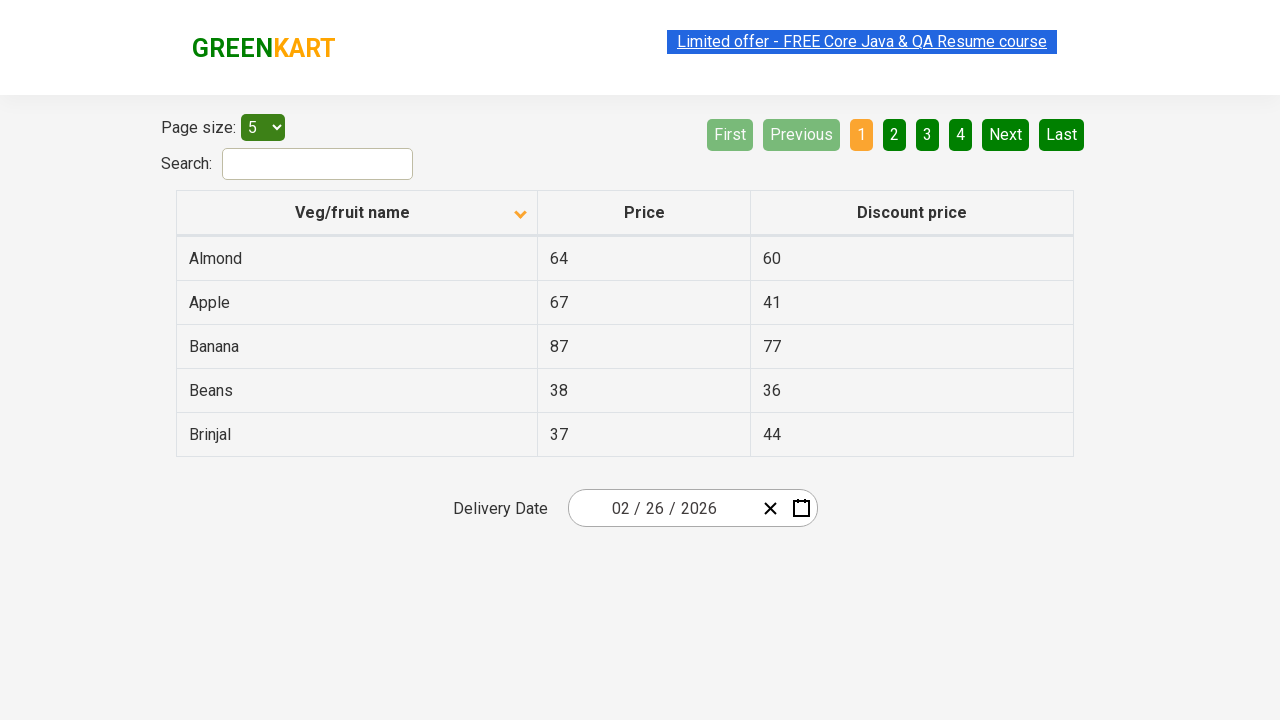